Tests drag and drop functionality by dragging an element and dropping it onto a target droppable area on the jQuery UI demo page

Starting URL: https://jqueryui.com/resources/demos/droppable/default.html

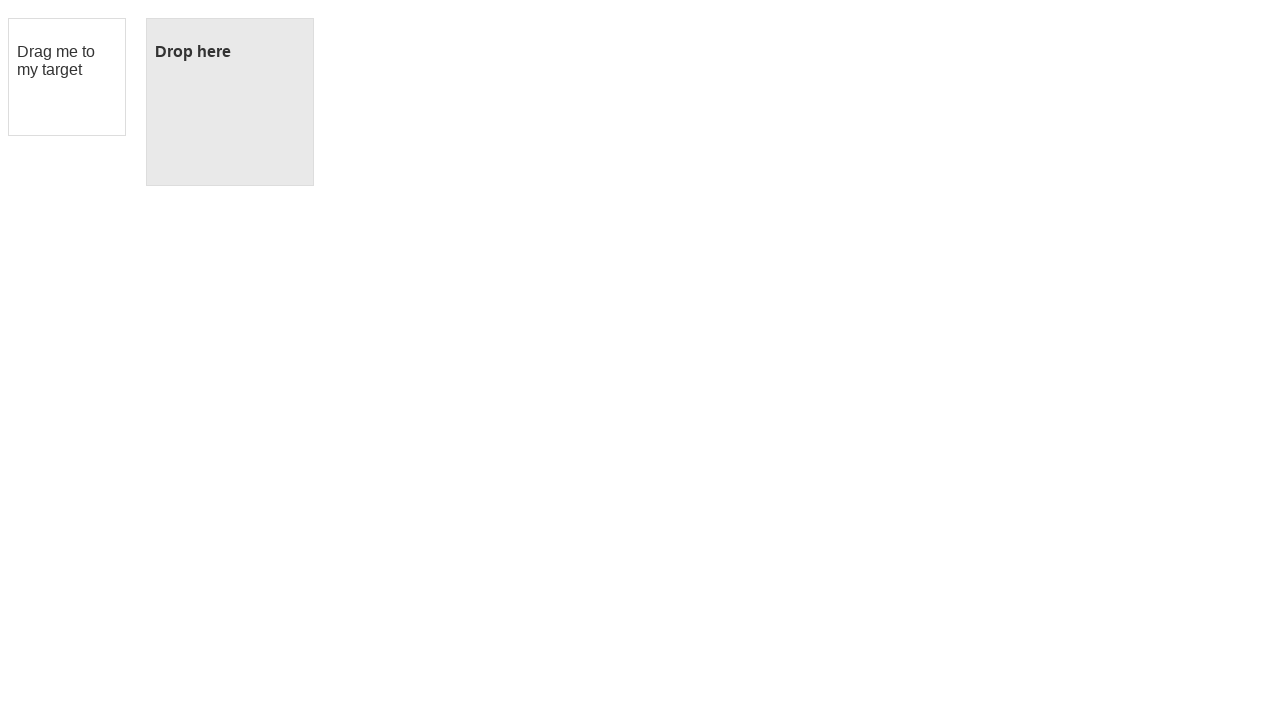

Navigated to jQuery UI droppable demo page
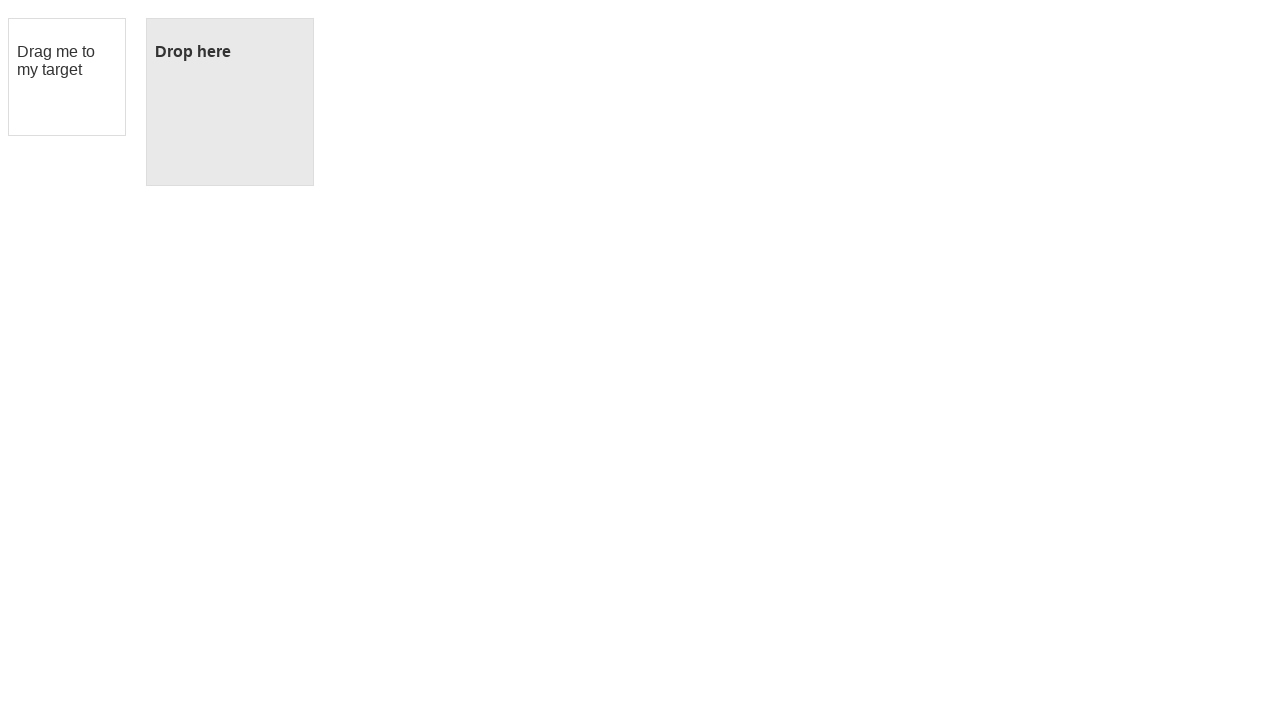

Located draggable element
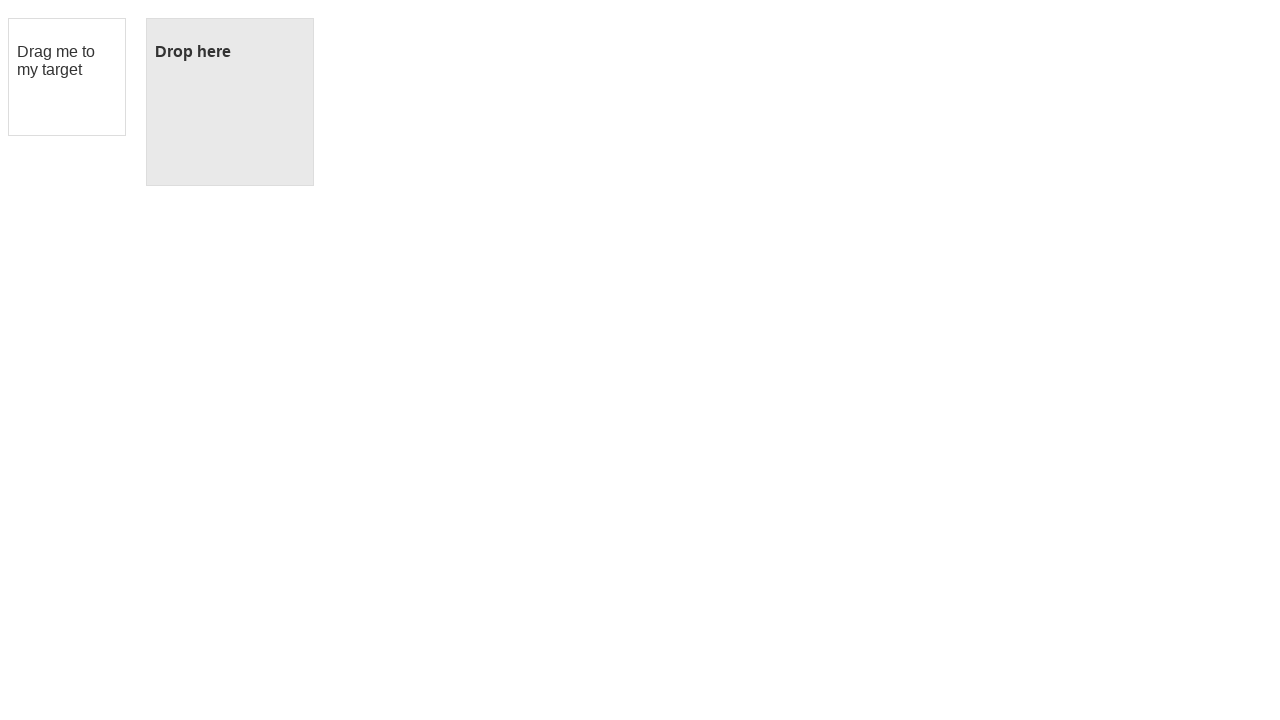

Located droppable target element
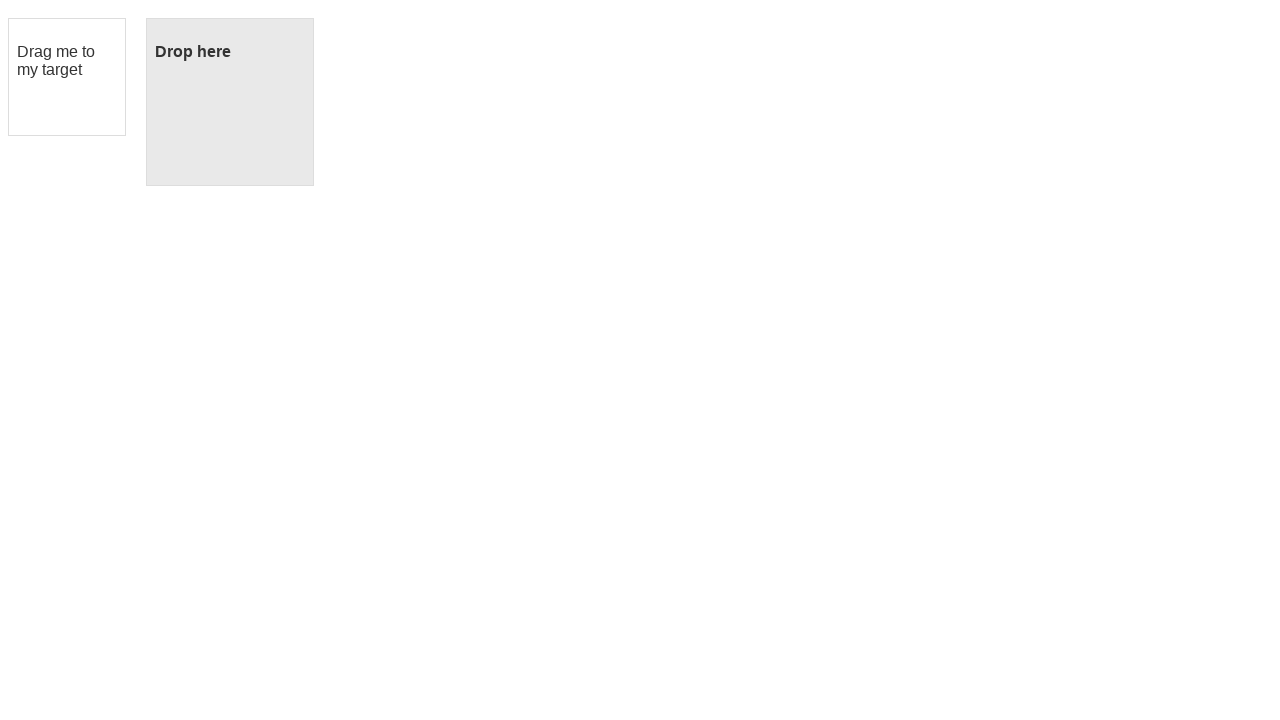

Dragged and dropped element onto droppable target at (230, 102)
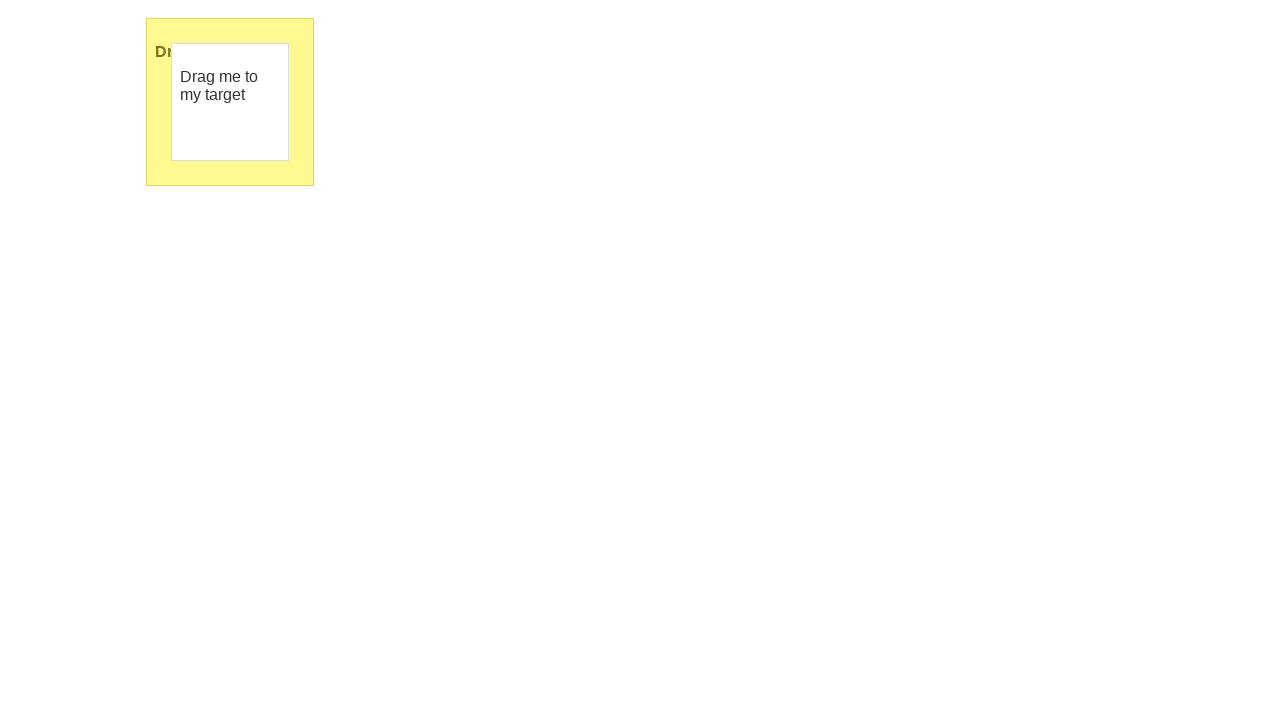

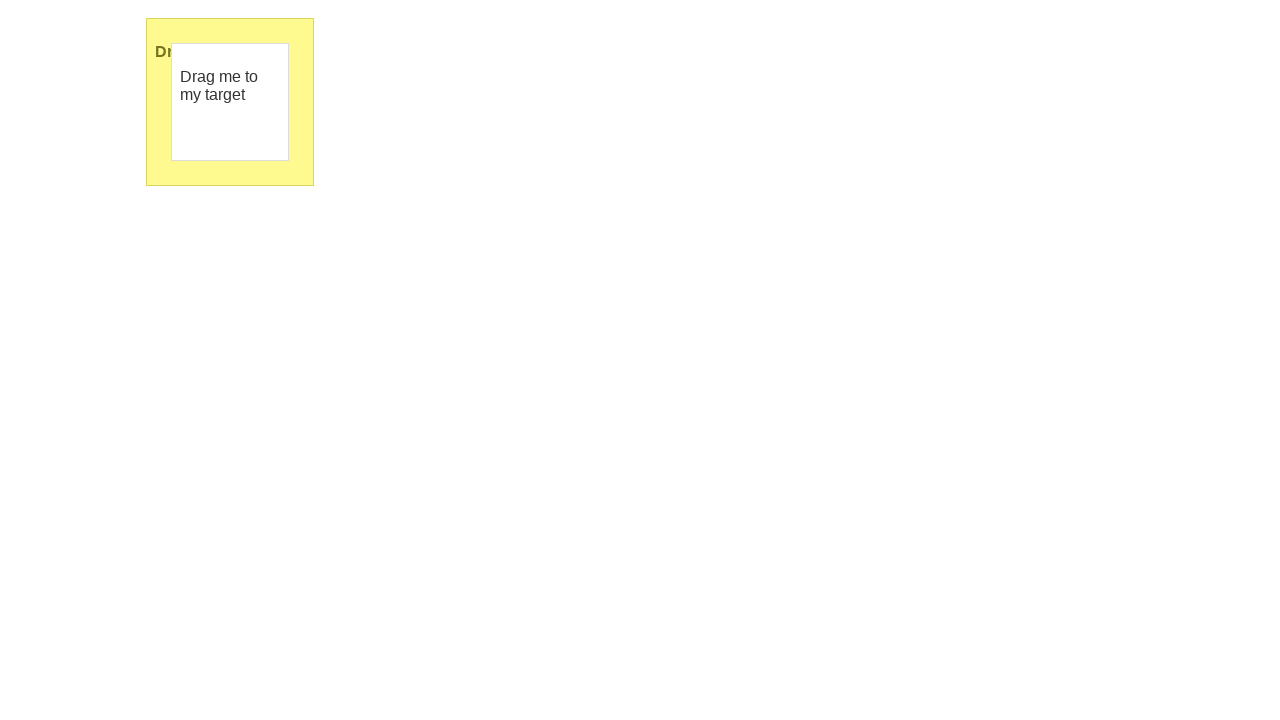